Navigates to monitors category and clicks on a specific product to view its details

Starting URL: https://www.demoblaze.com

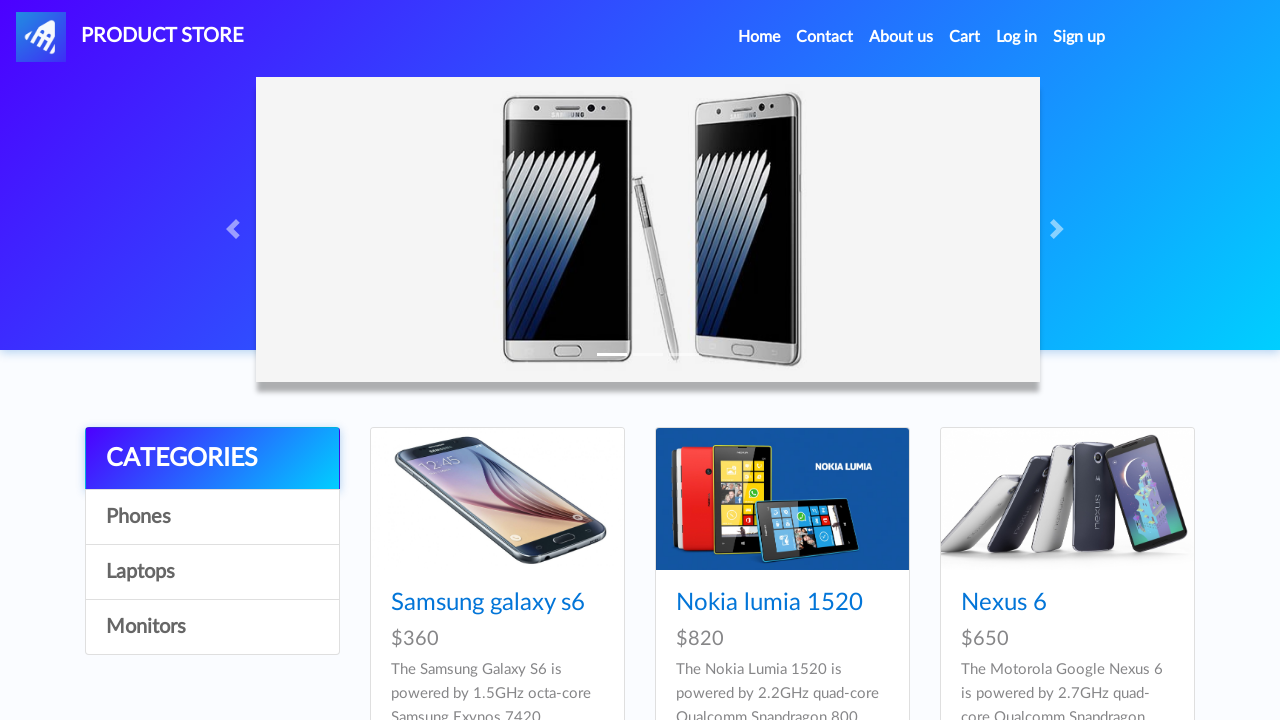

Clicked on Monitors category at (212, 627) on xpath=//div[@class='list-group']/a[4]
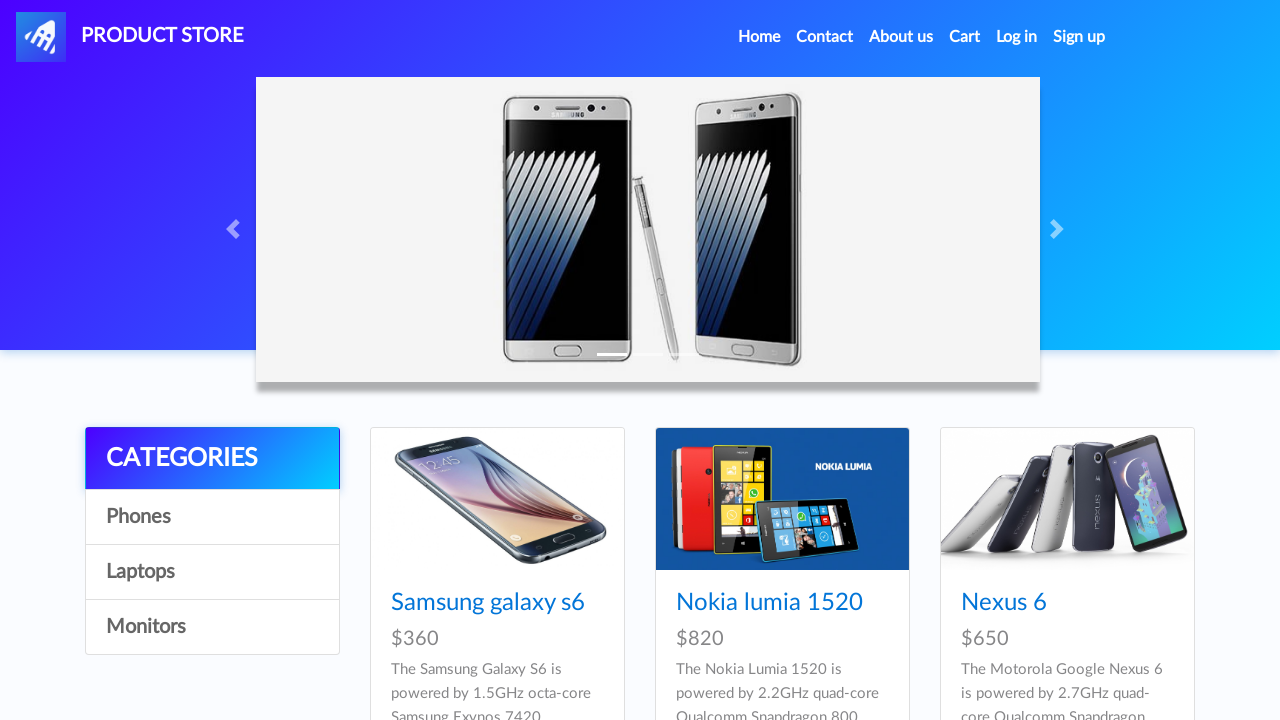

Clicked on specific monitor product to view details at (484, 603) on xpath=//div[@class='card-block']/h4[1]/a[@href='prod.html?idp_=10']
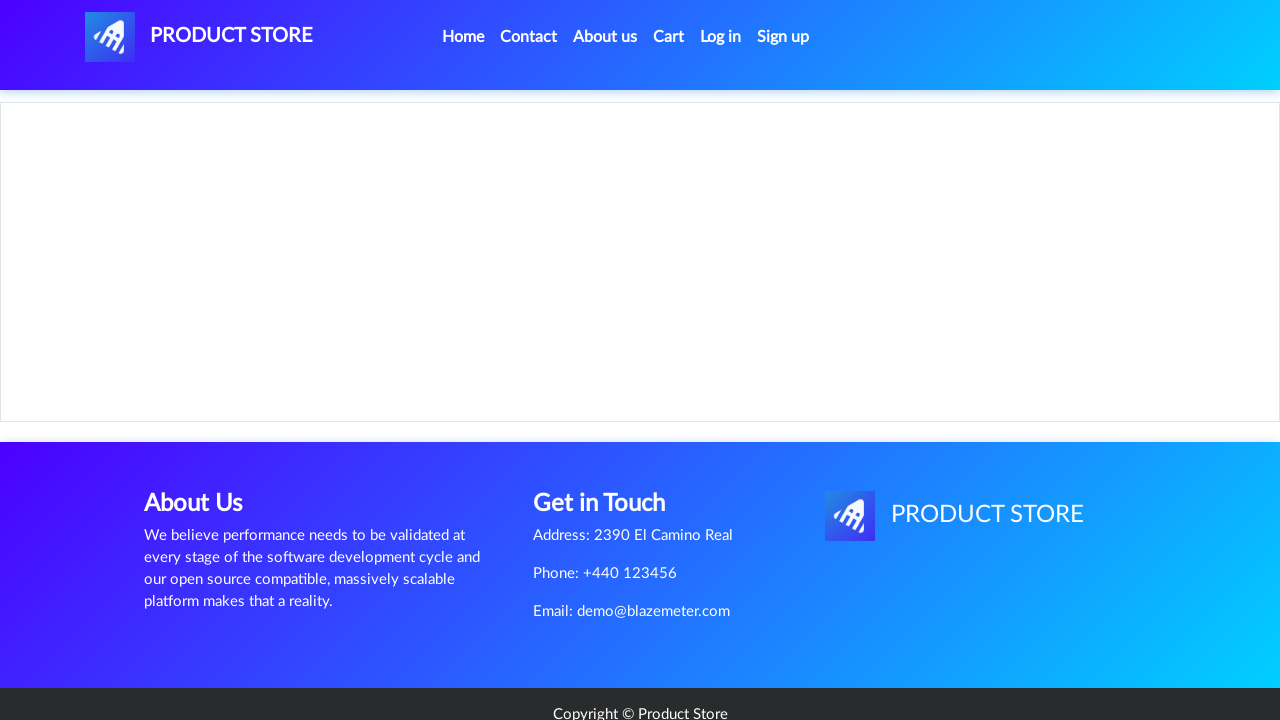

Add to Cart button is now visible
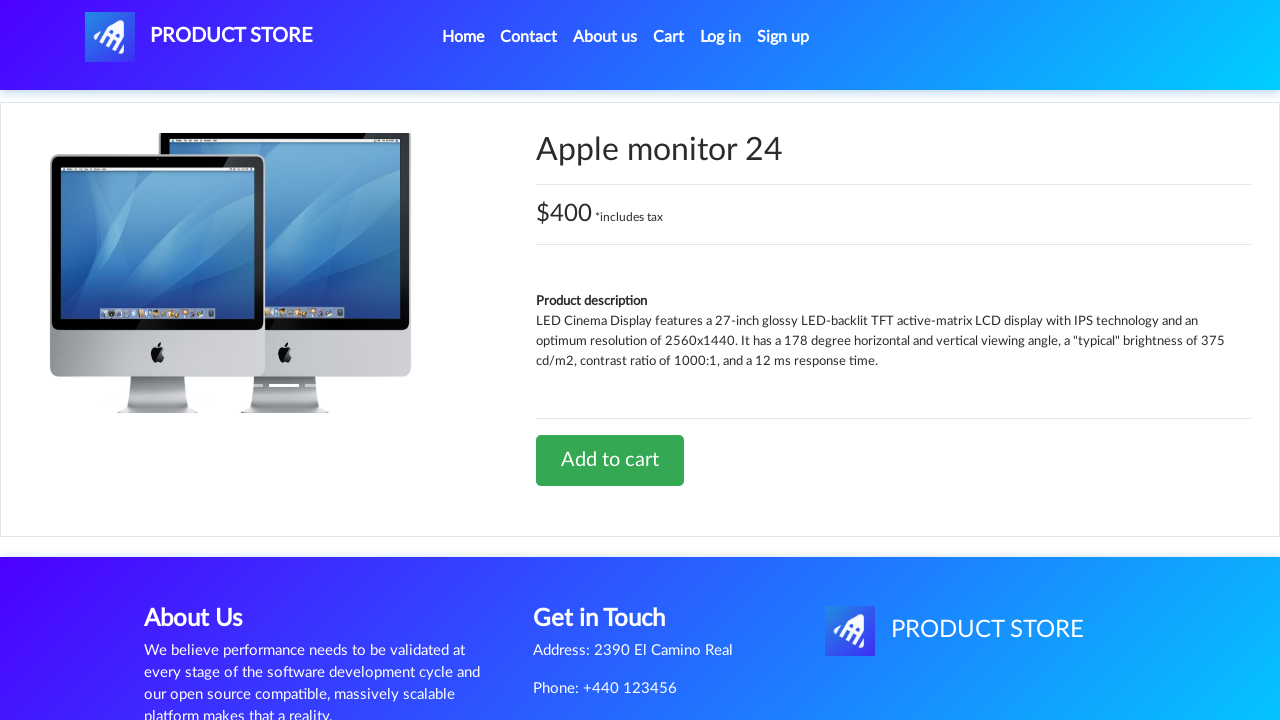

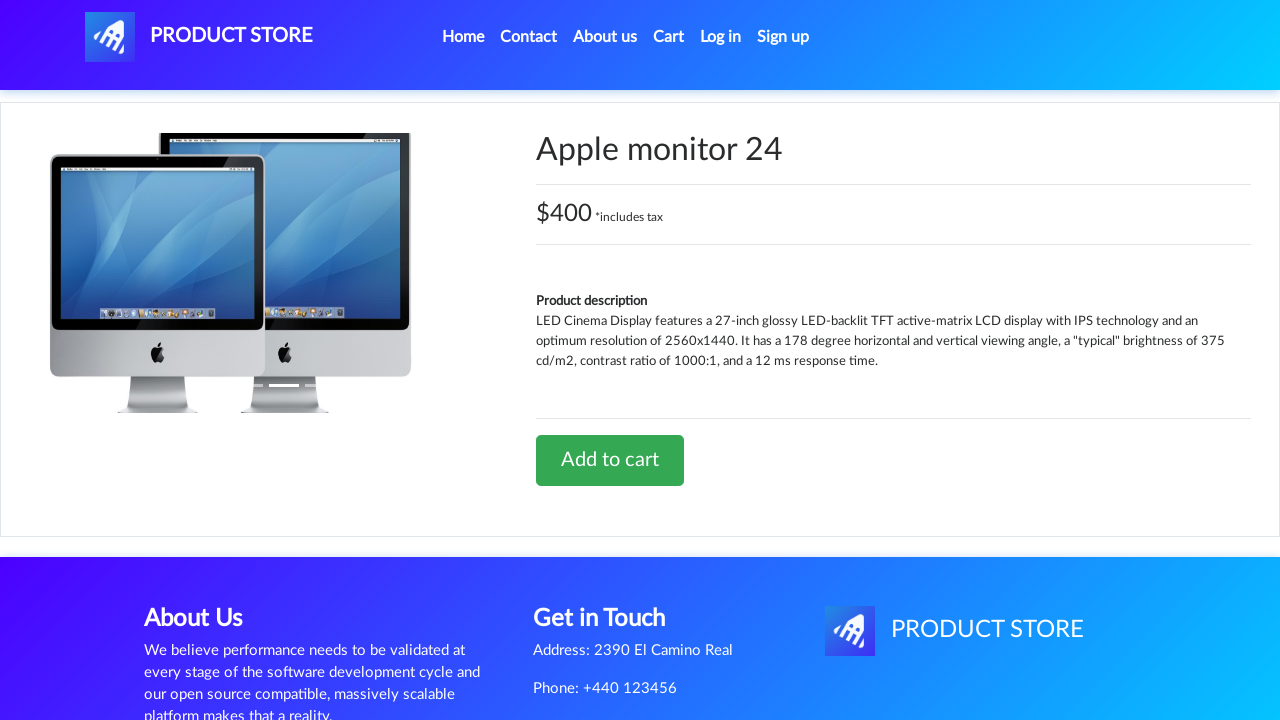